Tests hover functionality by hovering over an image to reveal hidden content

Starting URL: https://the-internet.herokuapp.com/hovers

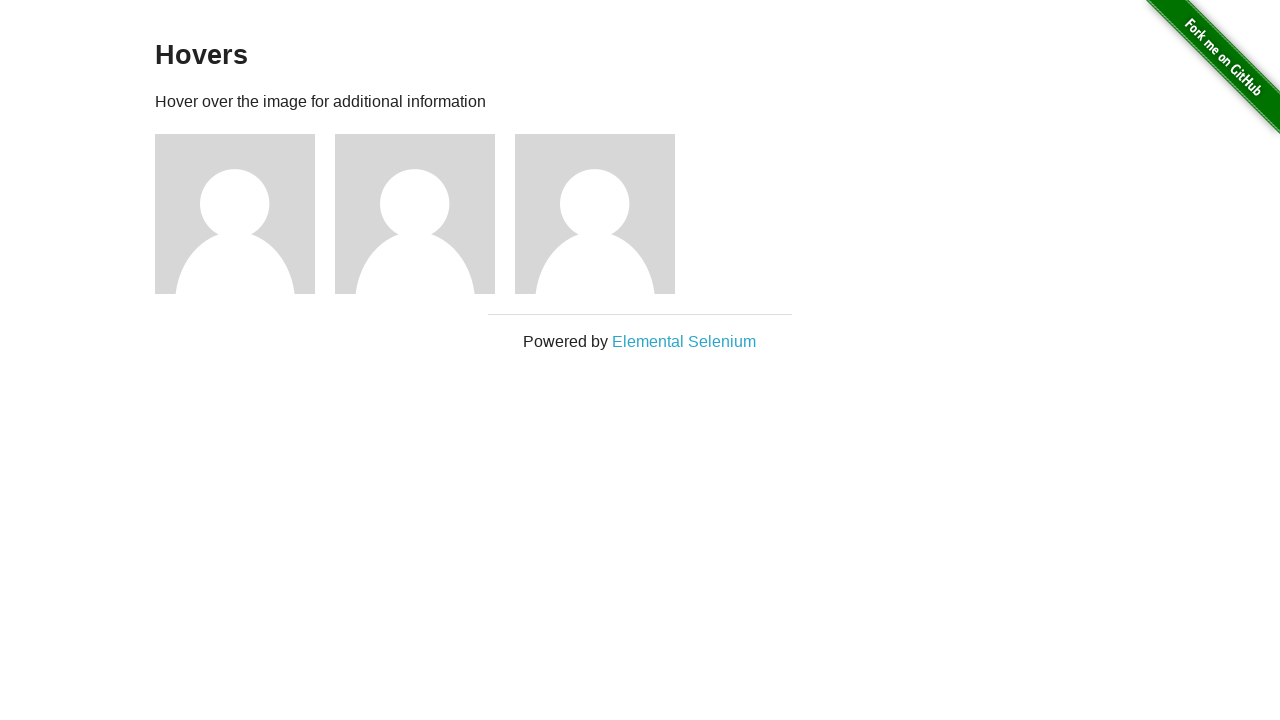

Navigated to hover test page
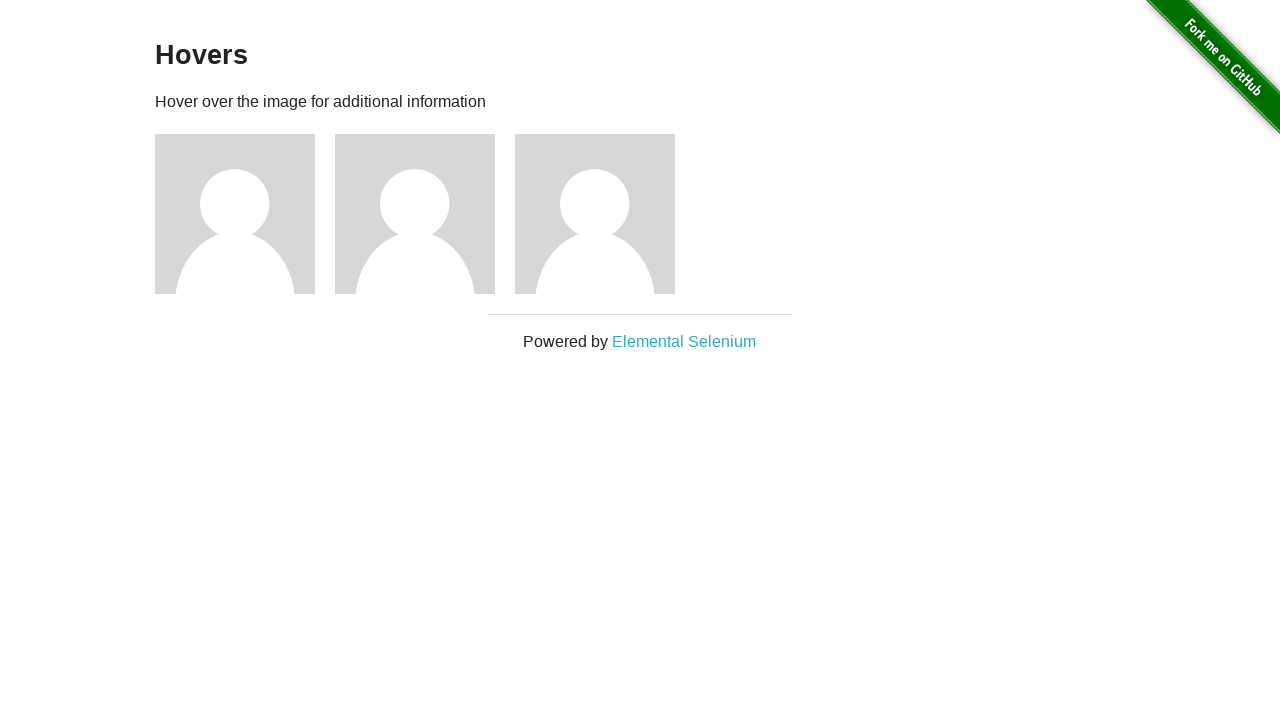

Hovered over first image to reveal hidden content at (235, 214) on xpath=//div[@class='figure'][1]/img
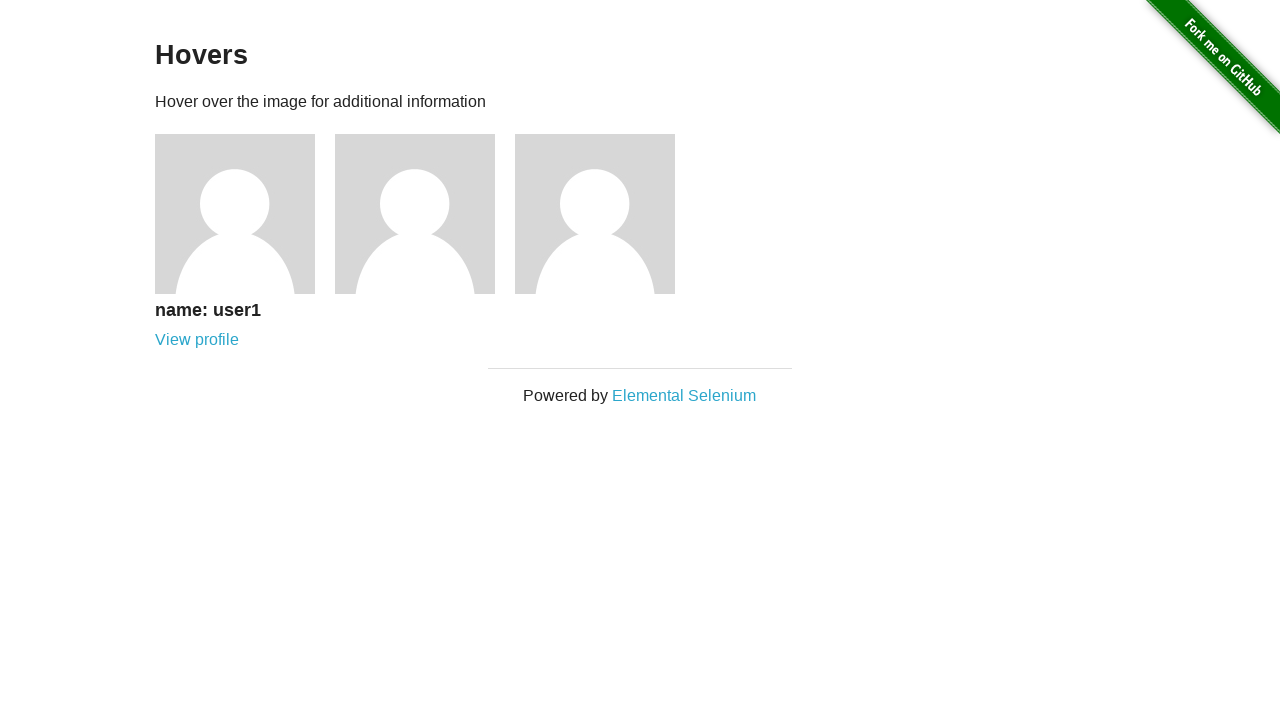

Retrieved user text from hidden content
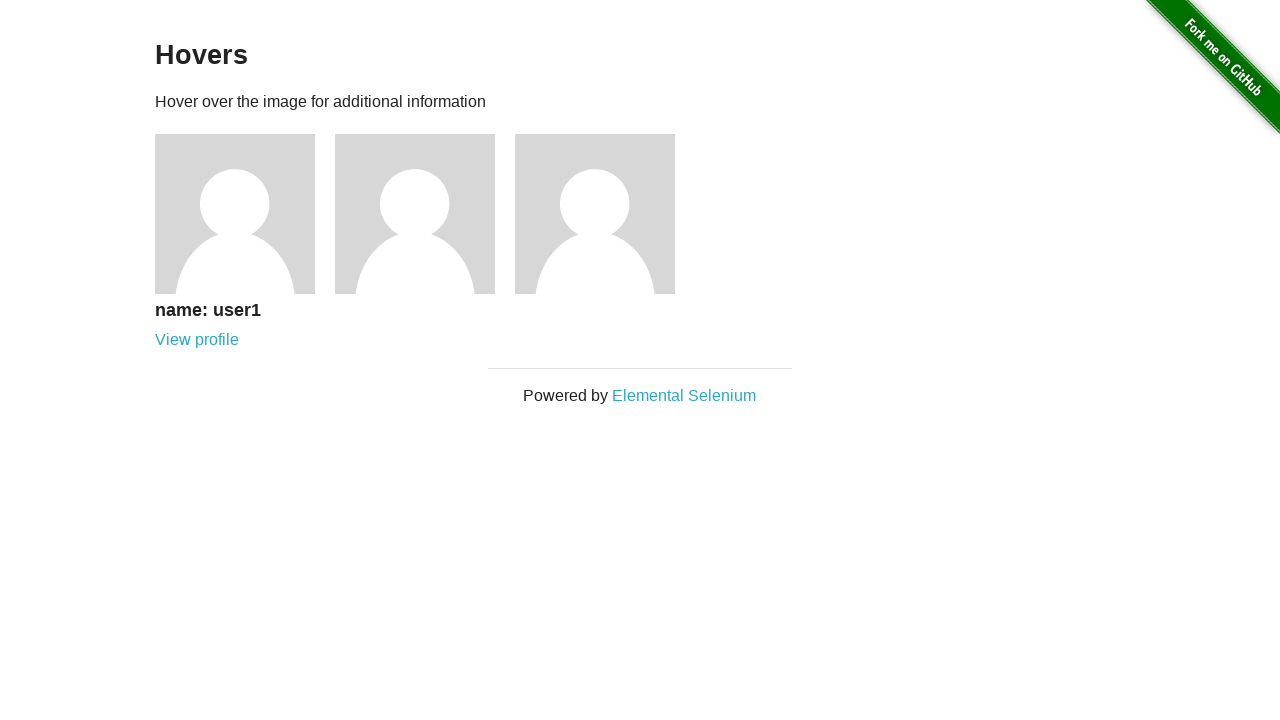

Verified that 'name: user1' appears in revealed content
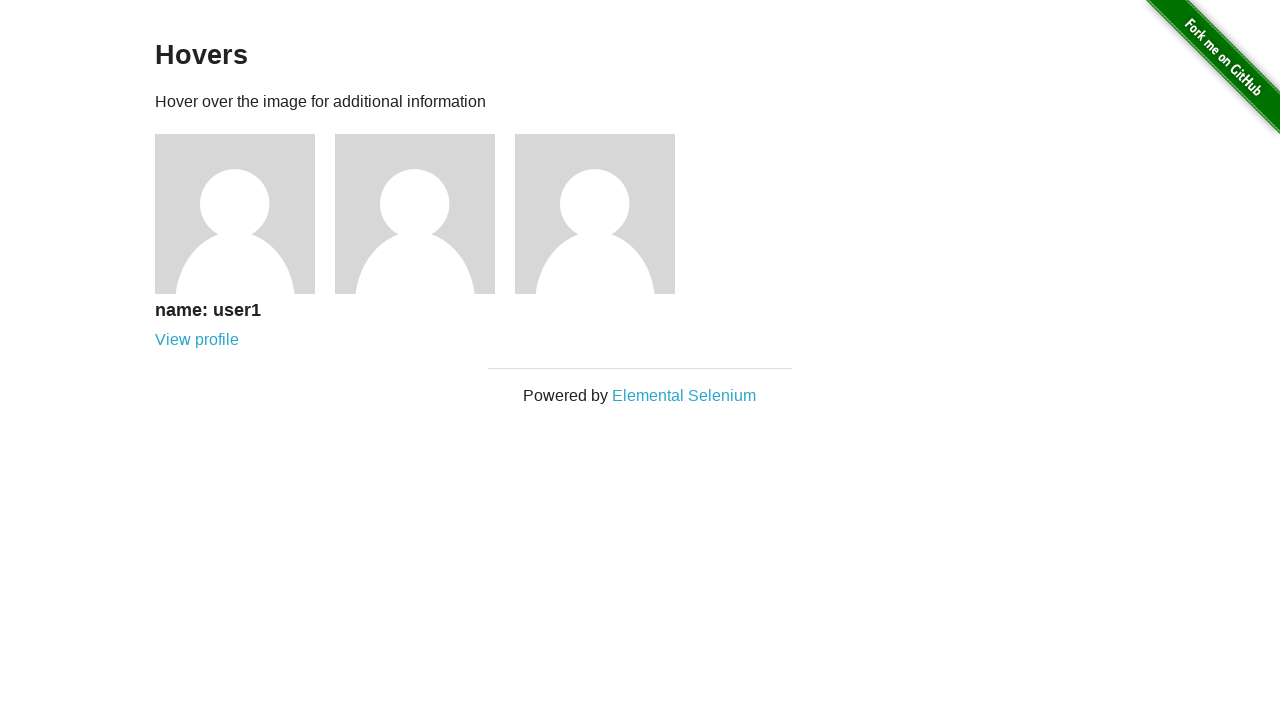

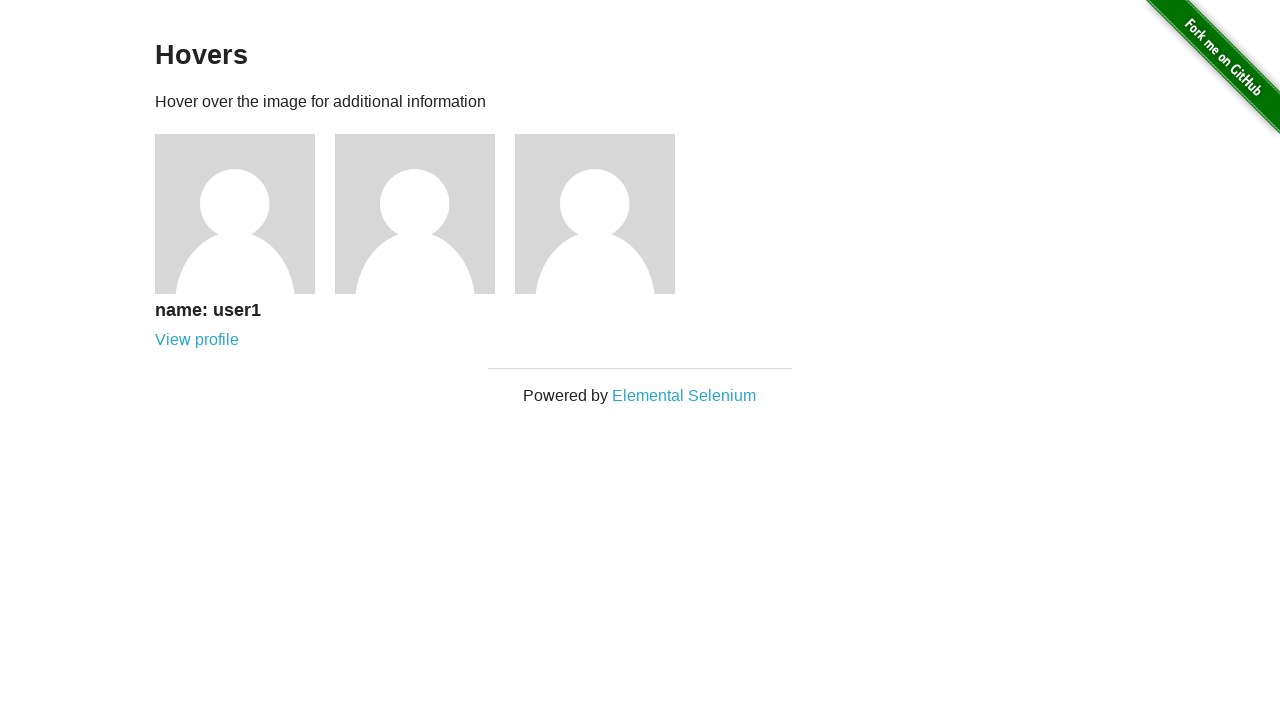